Tests a web form by filling a text input with "Selenium" and clicking the submit button

Starting URL: https://www.selenium.dev/selenium/web/web-form.html

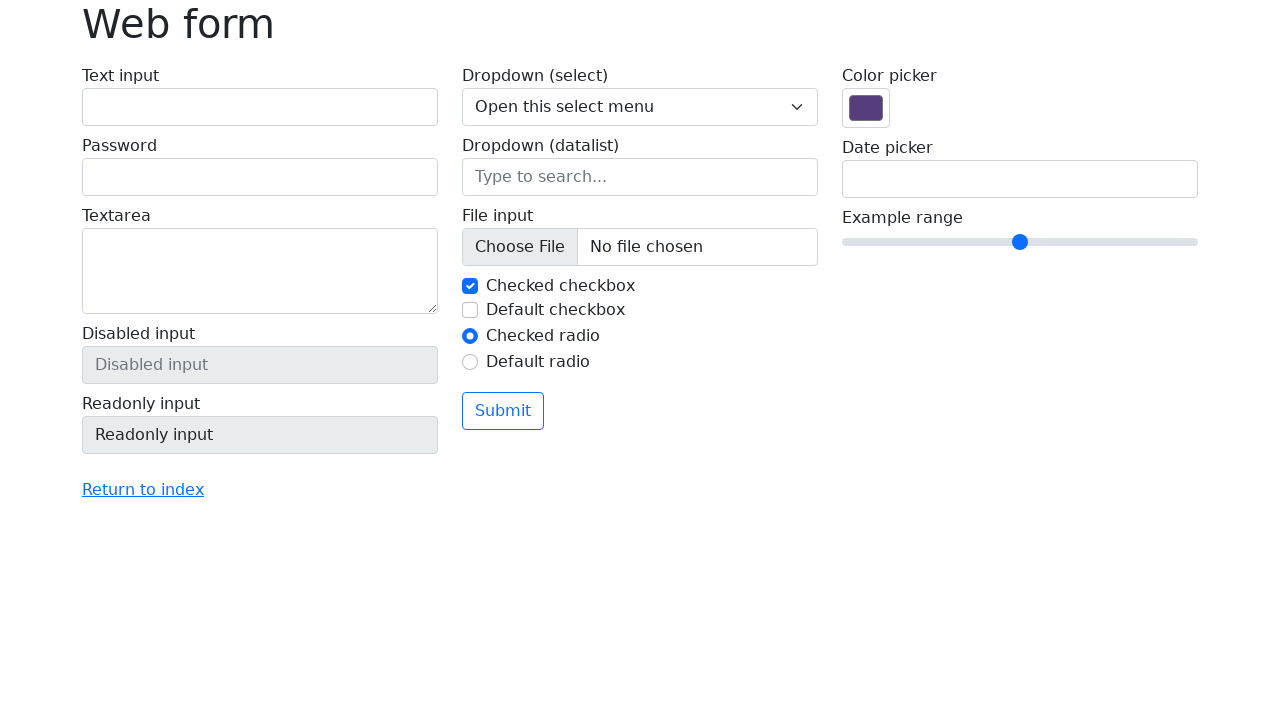

Filled text input with 'Selenium' on input[name='my-text']
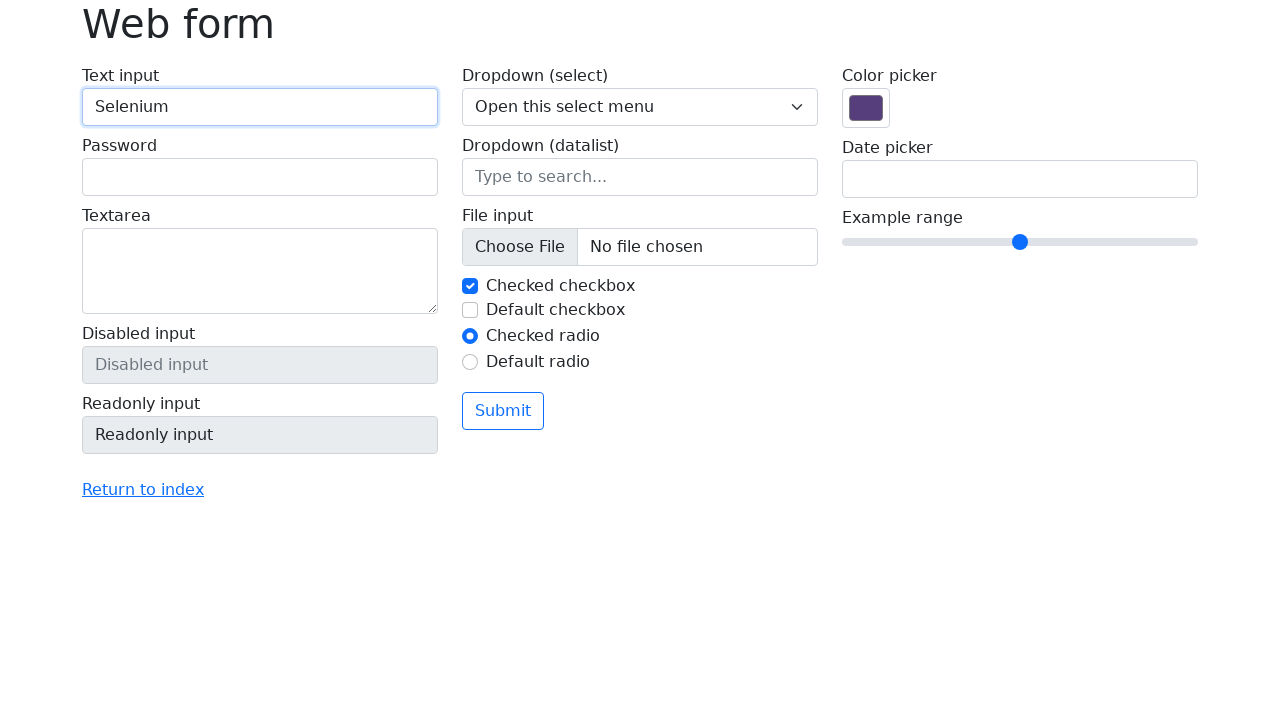

Clicked the submit button at (503, 411) on button
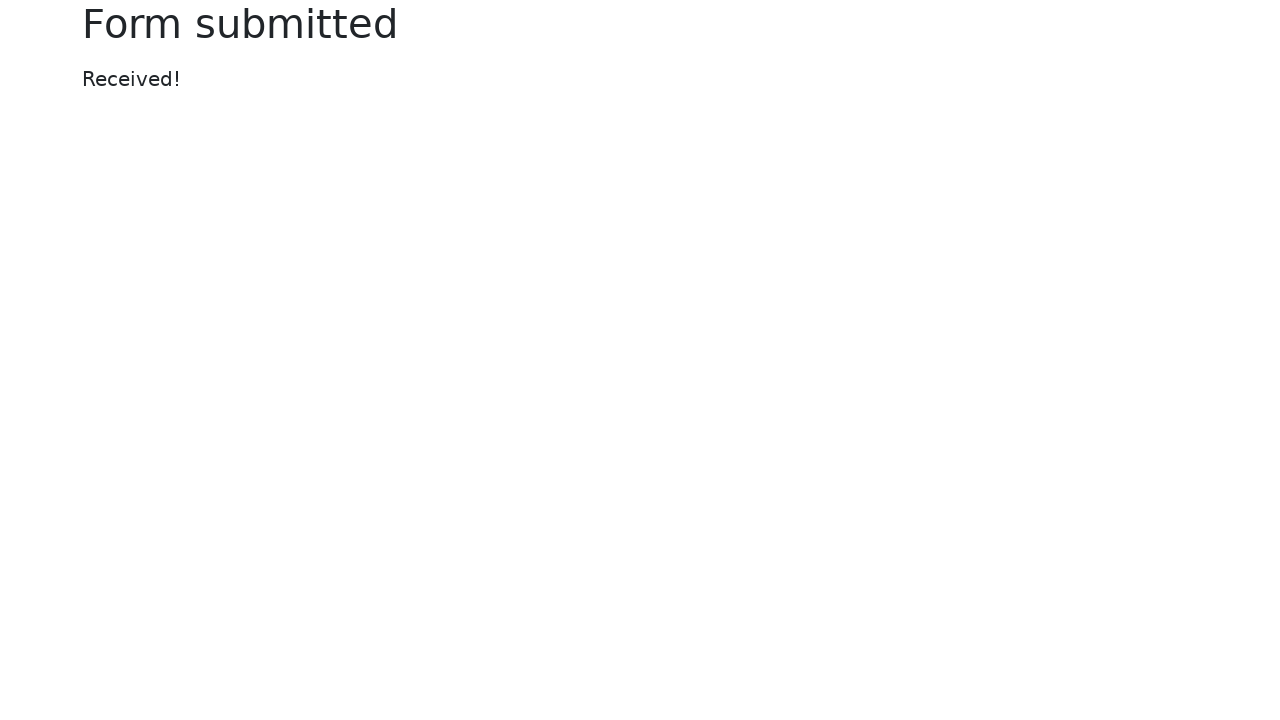

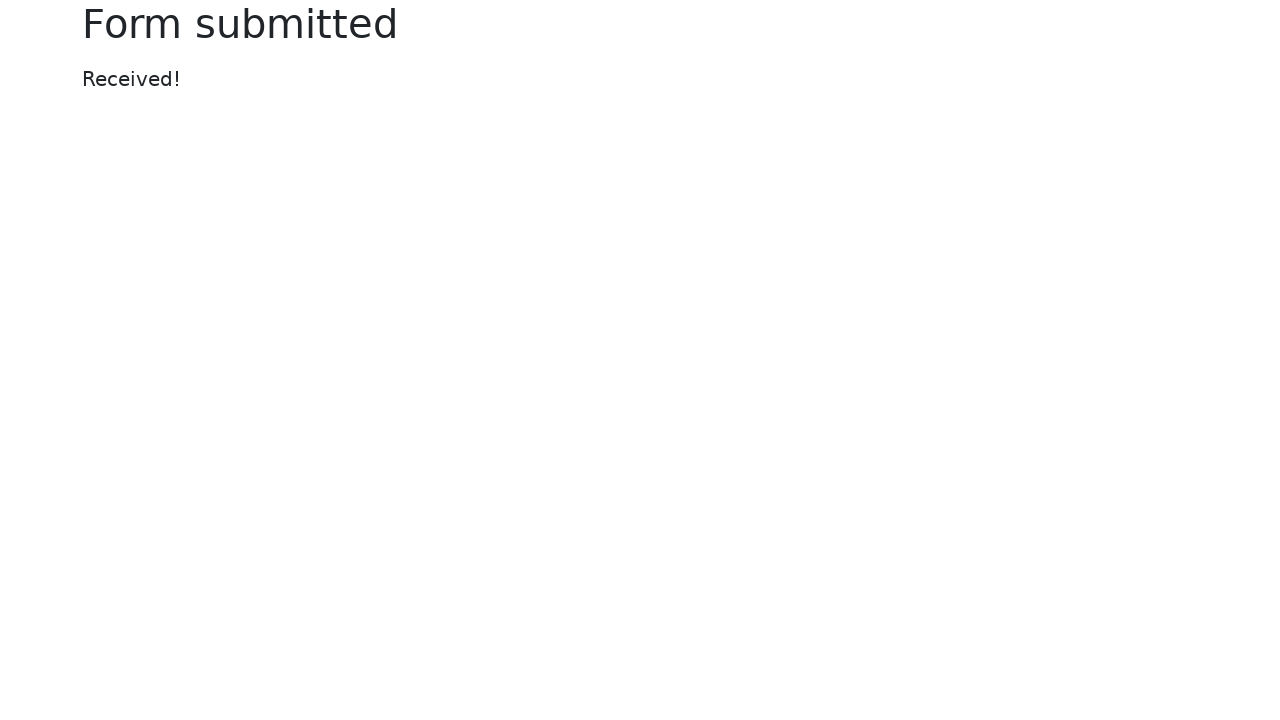